Tests that the Clear completed button displays correctly after marking a todo as complete

Starting URL: https://demo.playwright.dev/todomvc

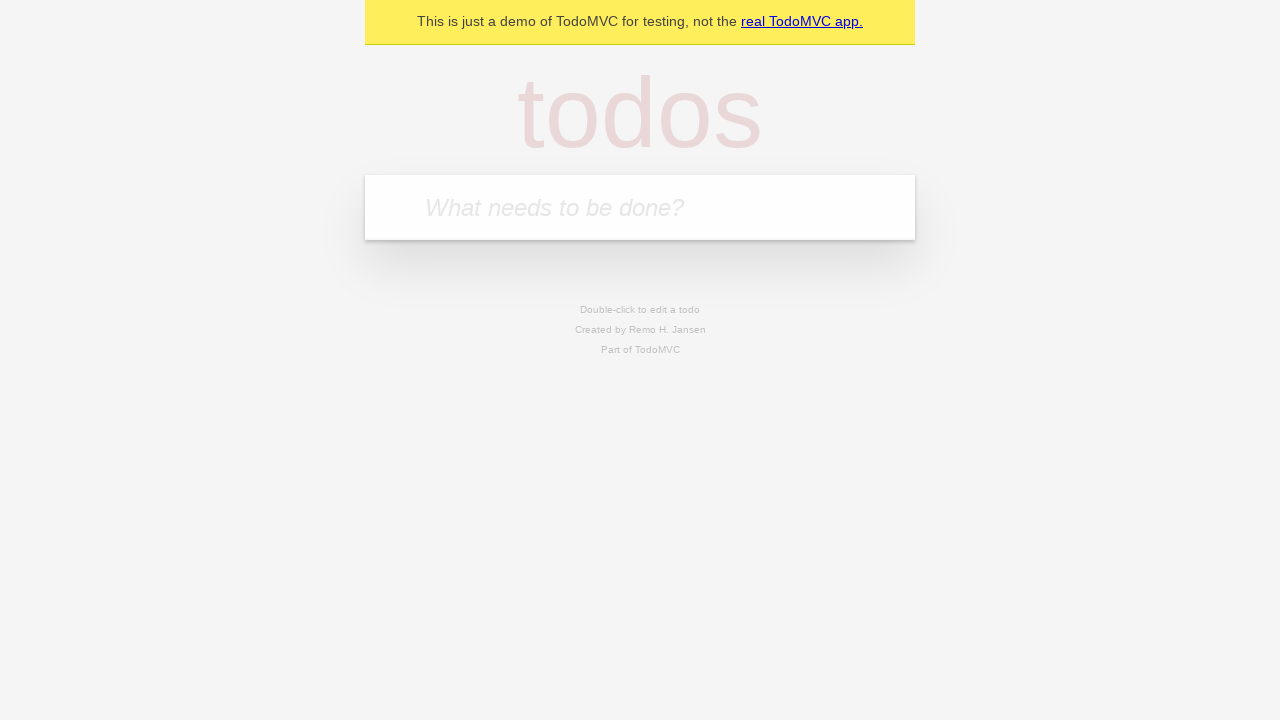

Filled todo input with 'buy some cheese' on internal:attr=[placeholder="What needs to be done?"i]
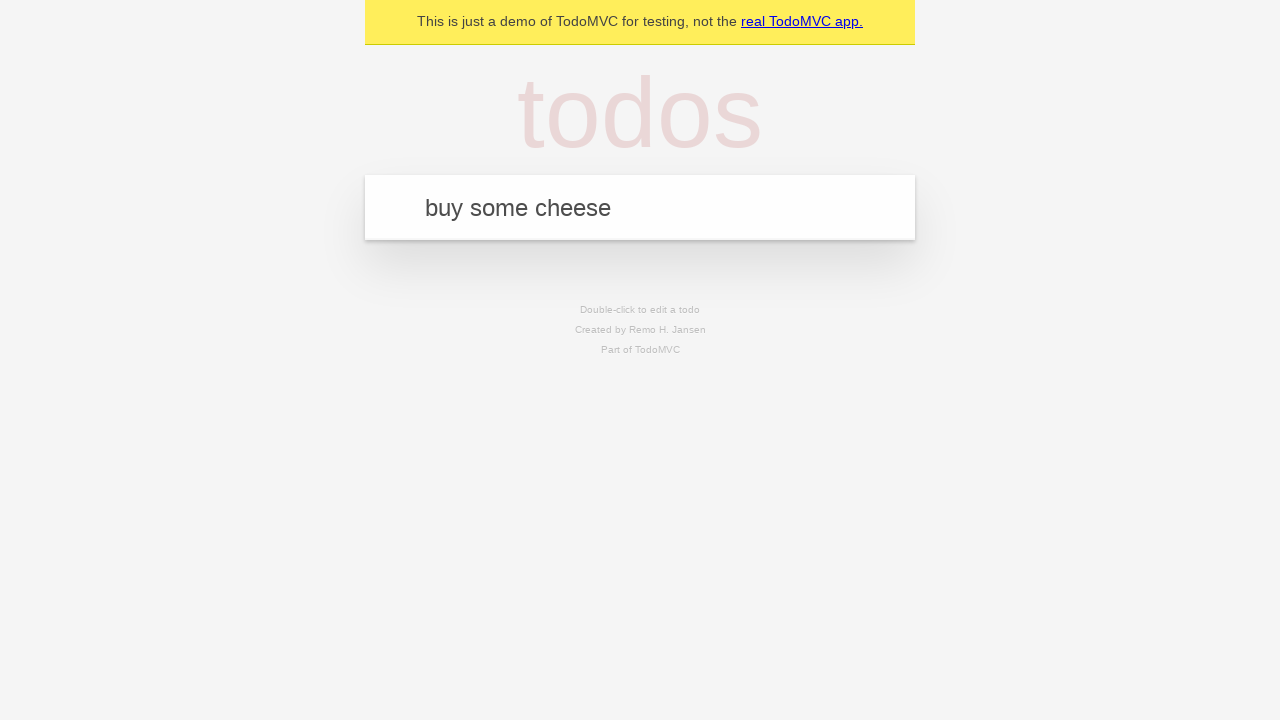

Pressed Enter to add first todo on internal:attr=[placeholder="What needs to be done?"i]
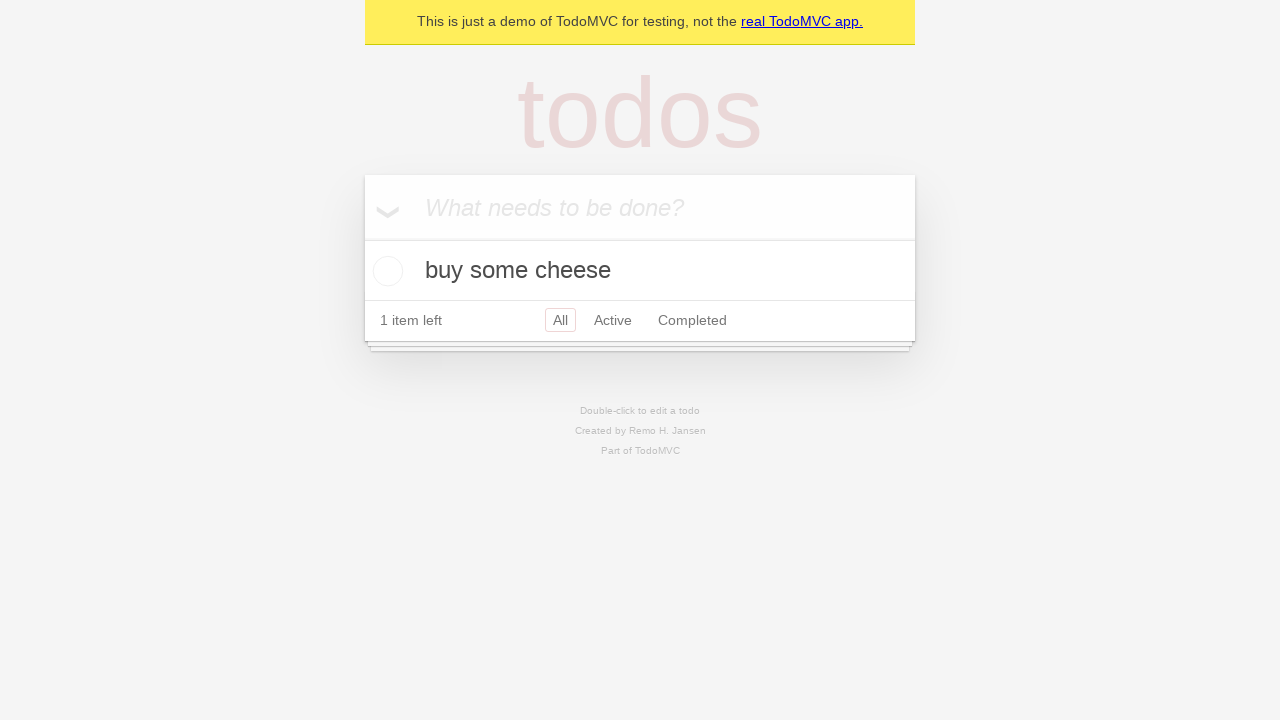

Filled todo input with 'feed the cat' on internal:attr=[placeholder="What needs to be done?"i]
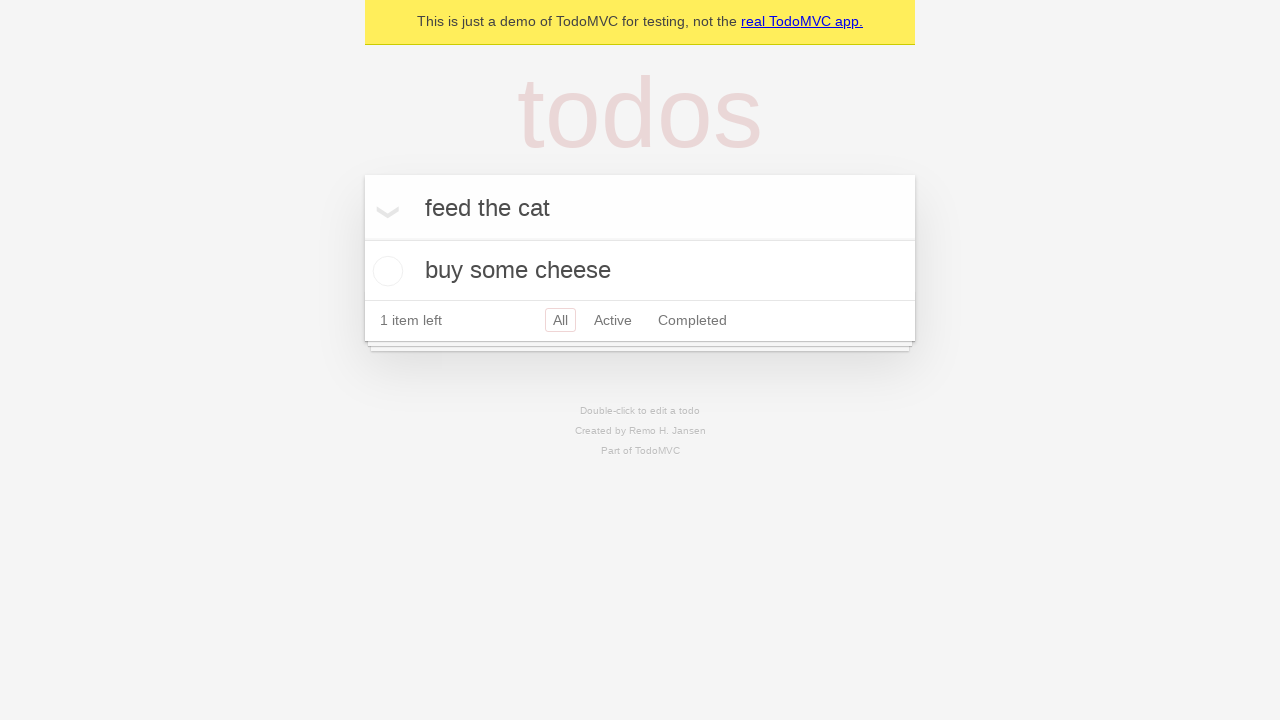

Pressed Enter to add second todo on internal:attr=[placeholder="What needs to be done?"i]
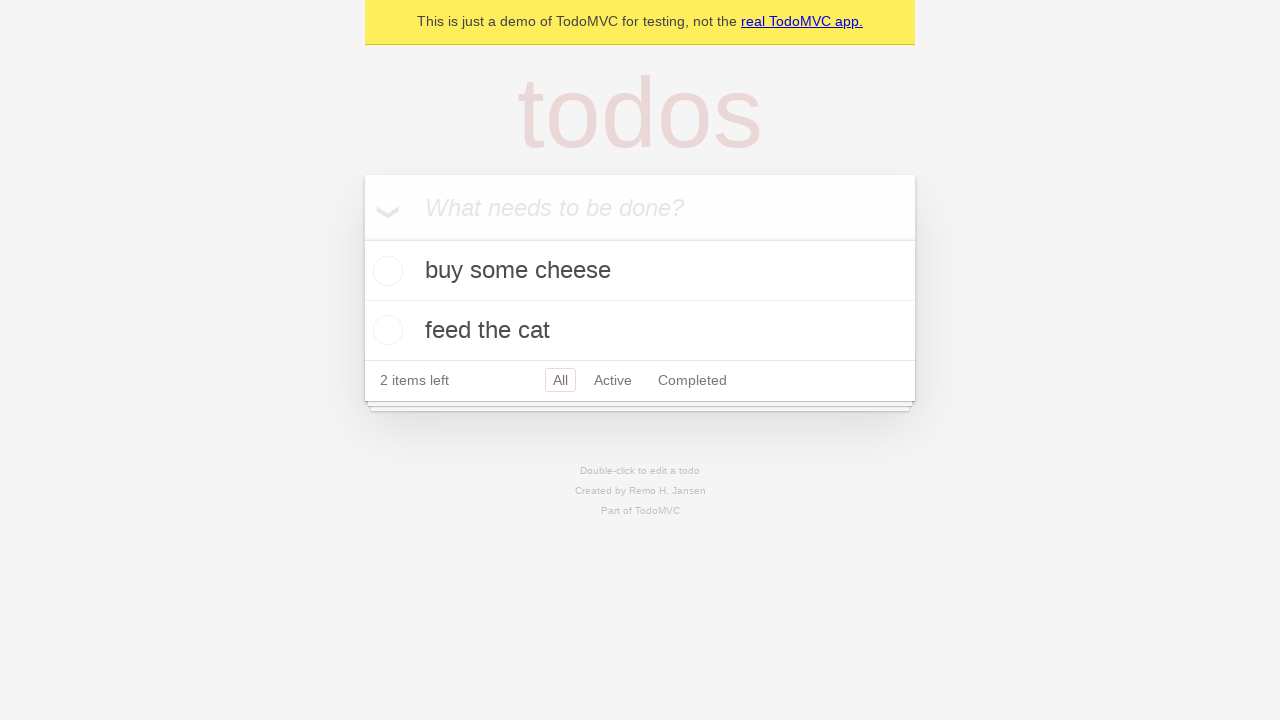

Filled todo input with 'book a doctors appointment' on internal:attr=[placeholder="What needs to be done?"i]
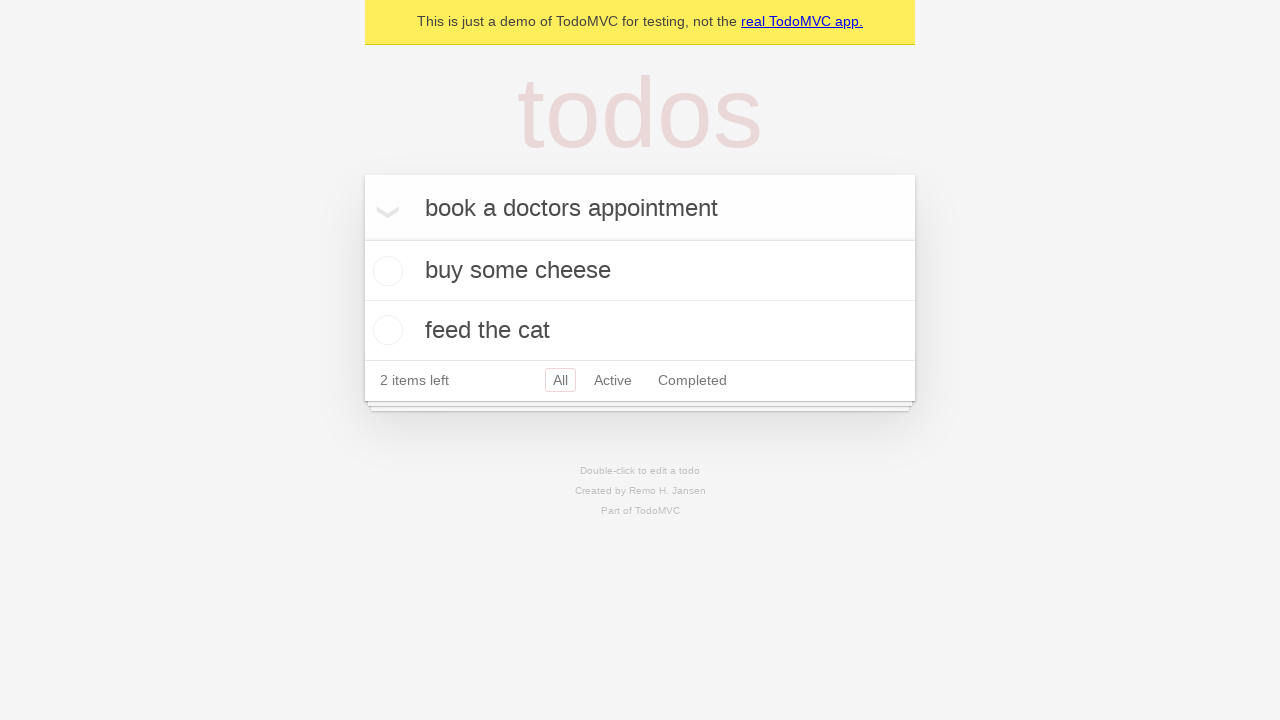

Pressed Enter to add third todo on internal:attr=[placeholder="What needs to be done?"i]
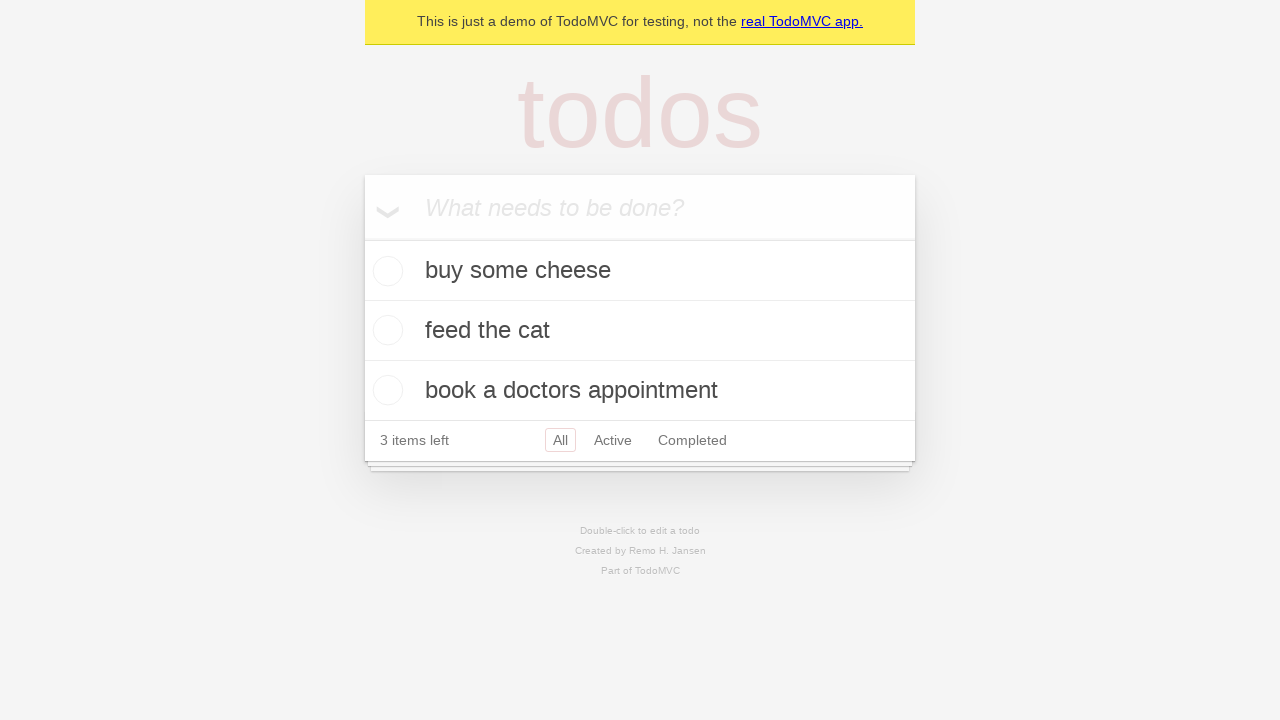

Checked the first todo item as complete at (385, 271) on .todo-list li .toggle >> nth=0
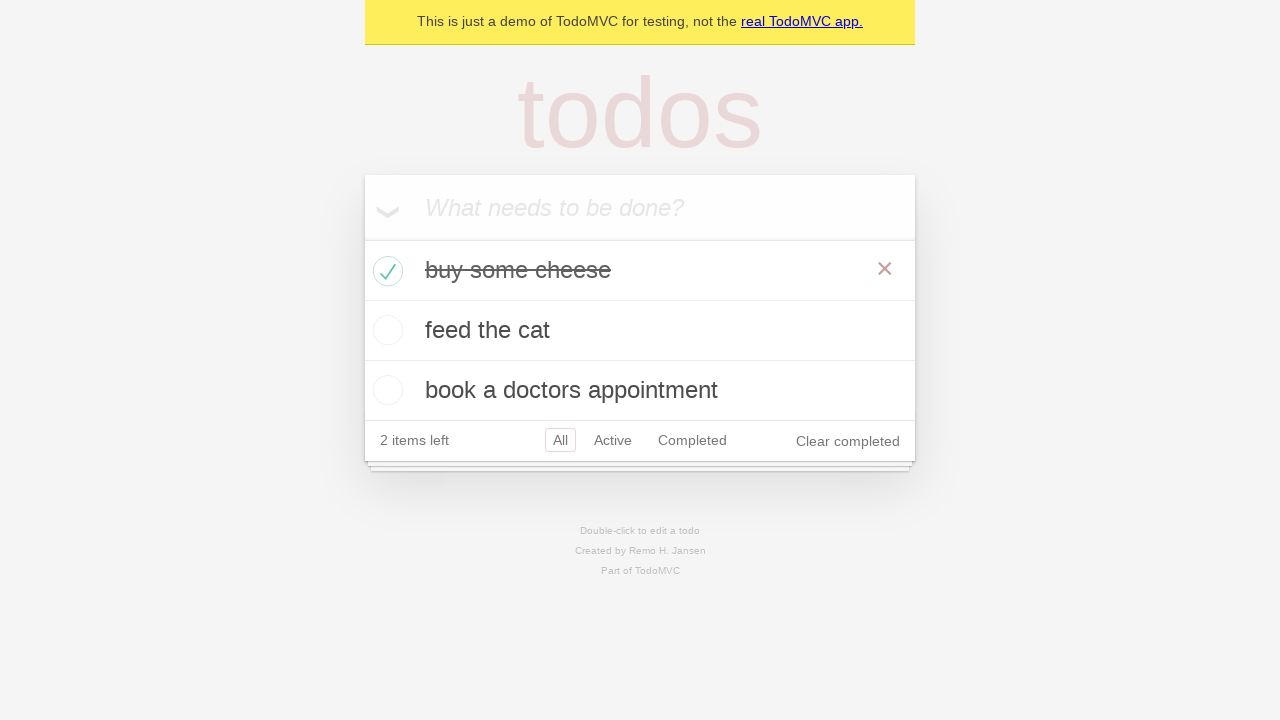

Clear completed button appeared after marking todo as complete
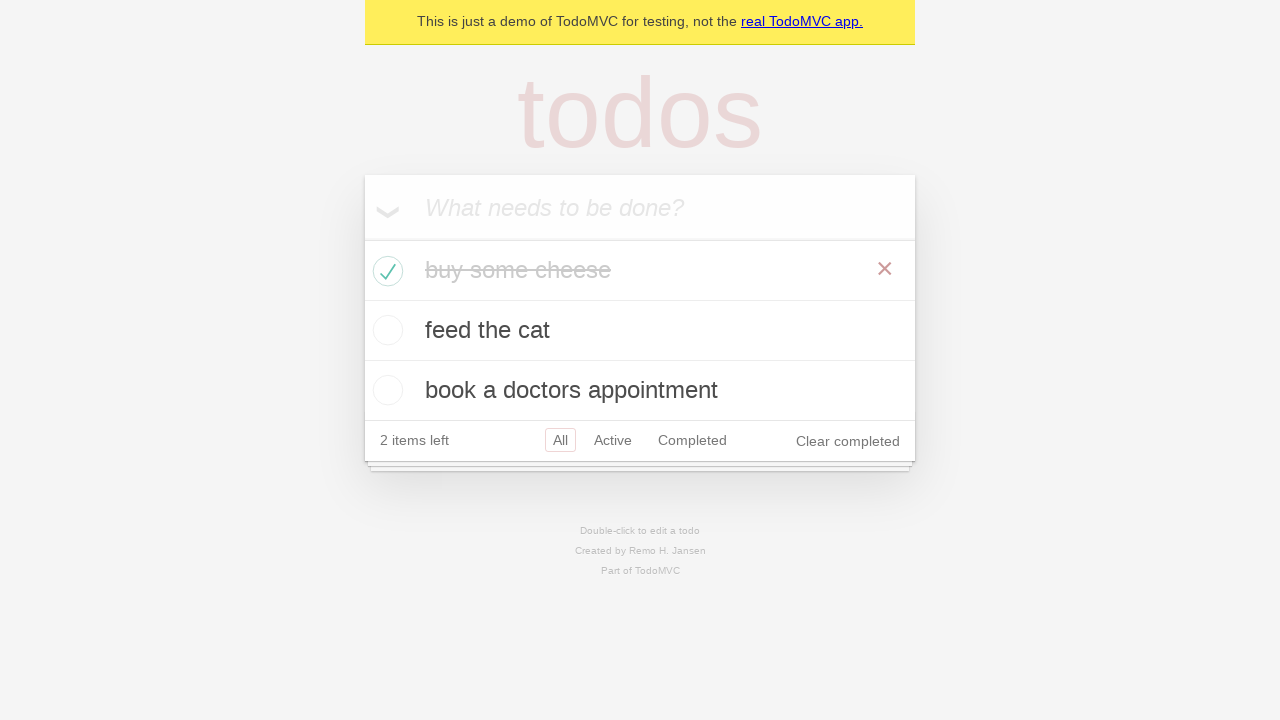

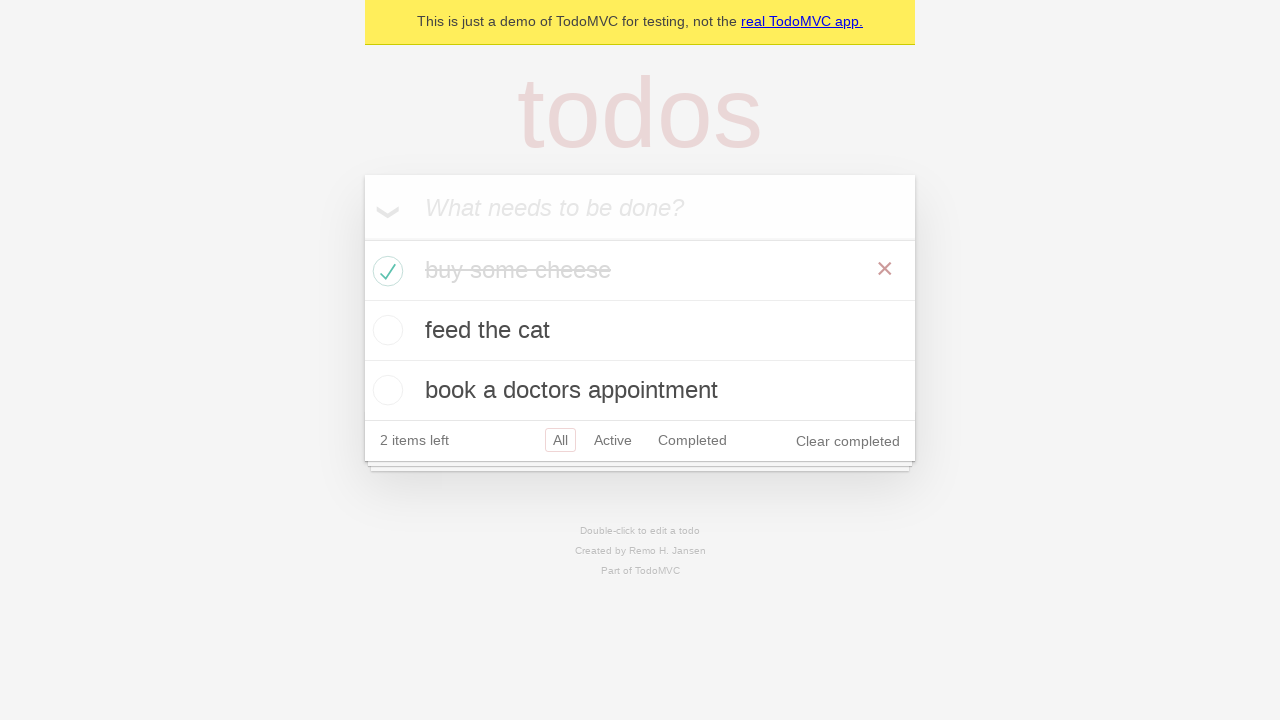